Tests the embed visualisation menu by opening it and clicking the copy embed code button.

Starting URL: https://dataviz.shef.ac.uk/visualisation/31/01/2022/ORDA-datasets-FAIRness-assessment

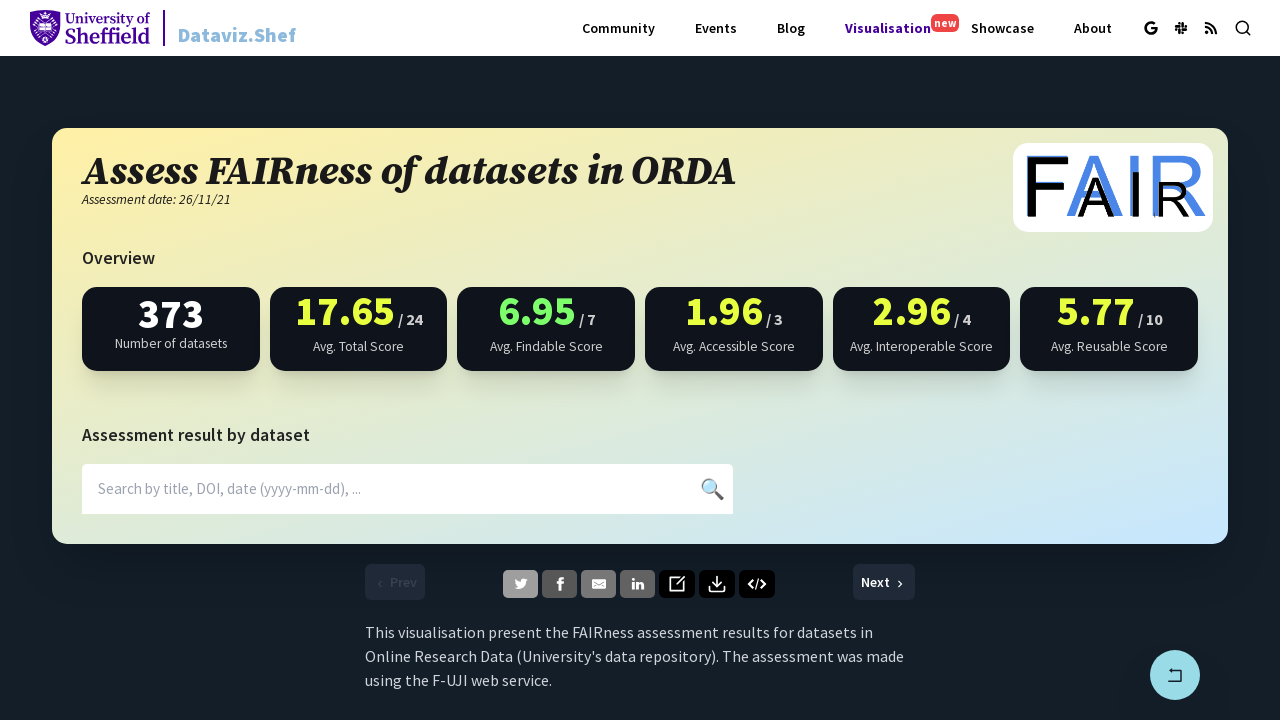

Page loader disappeared
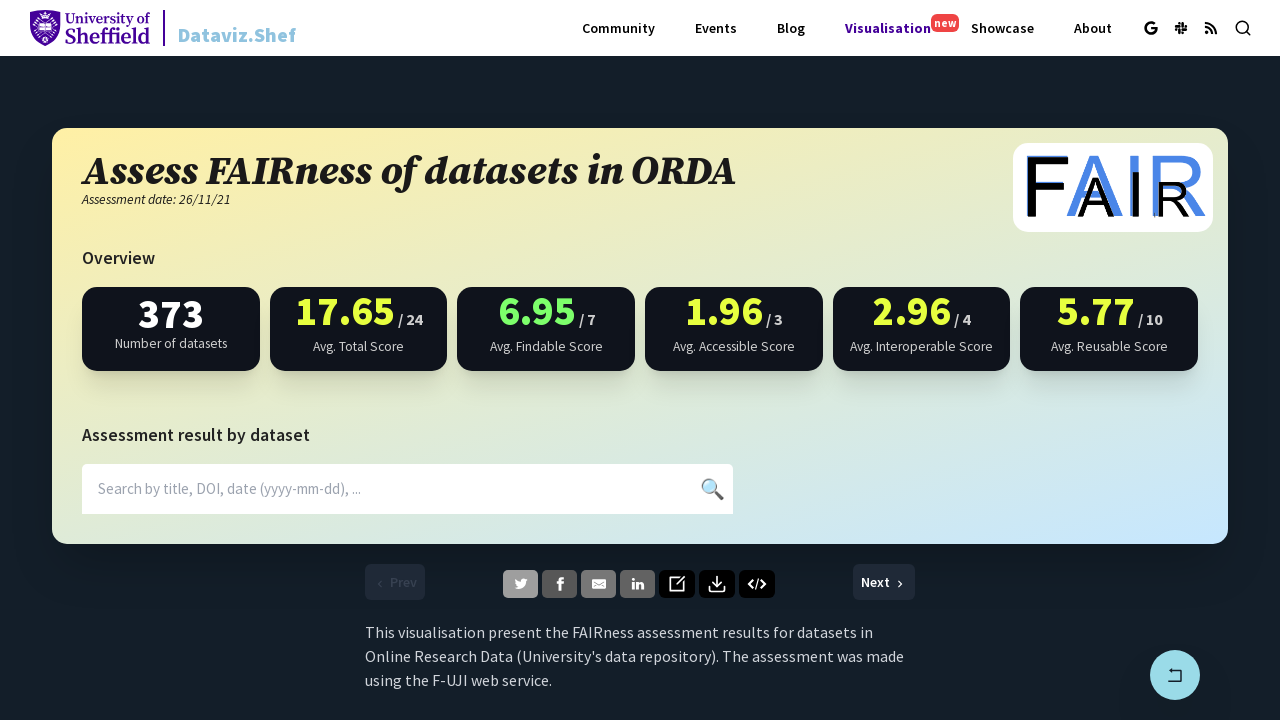

Clicked embed visualisation button at (757, 584) on [aria-label="Embed Visualisation"]
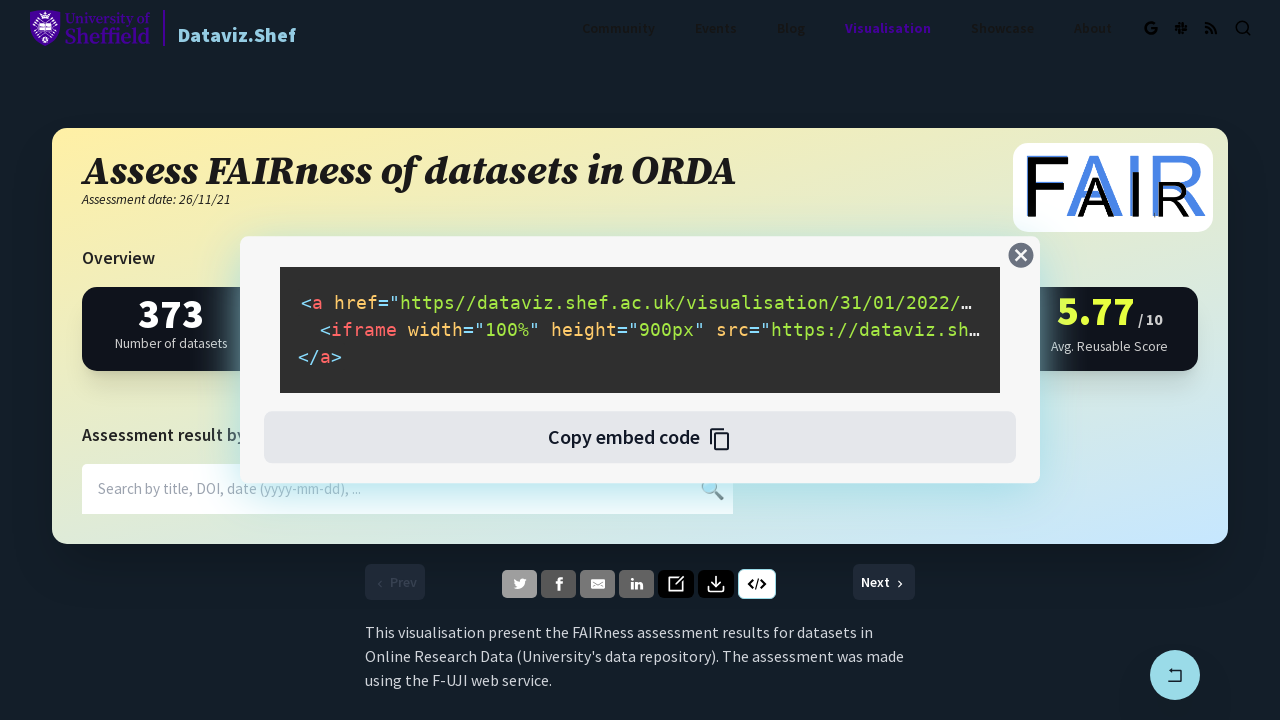

Embed menu appeared
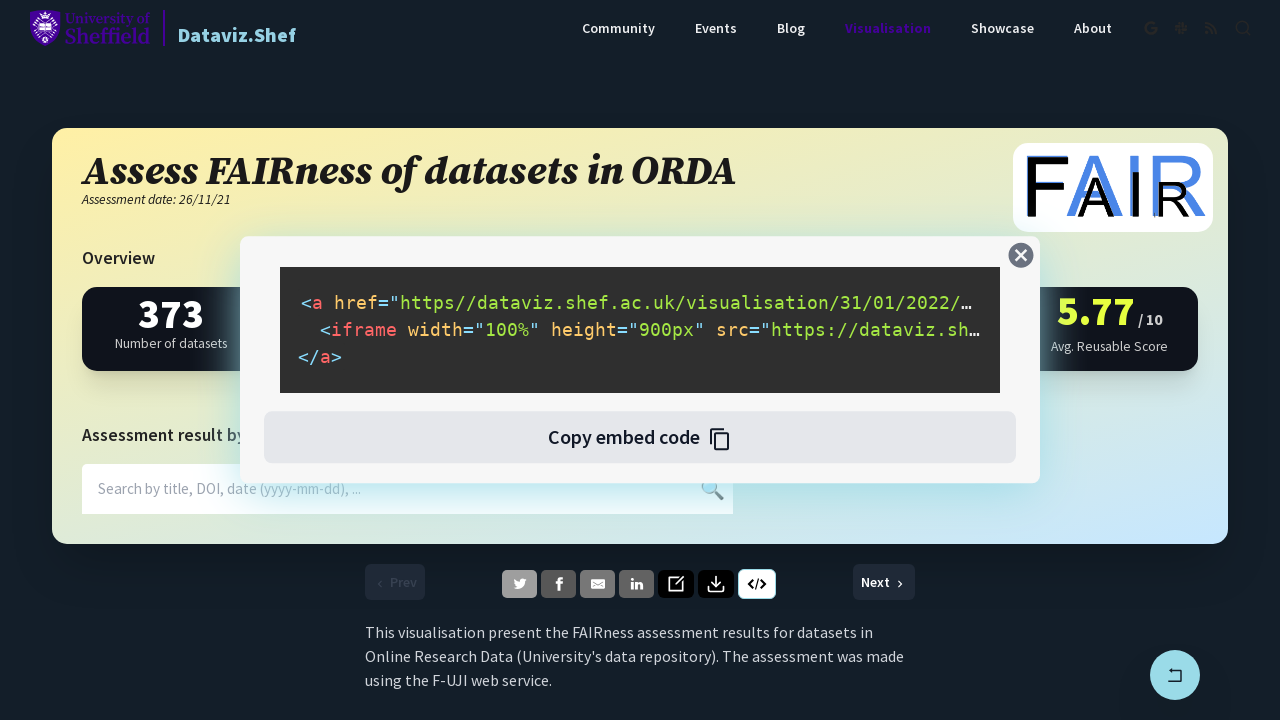

Clicked copy embed code button at (640, 438) on #copyEmbedCodeBtn
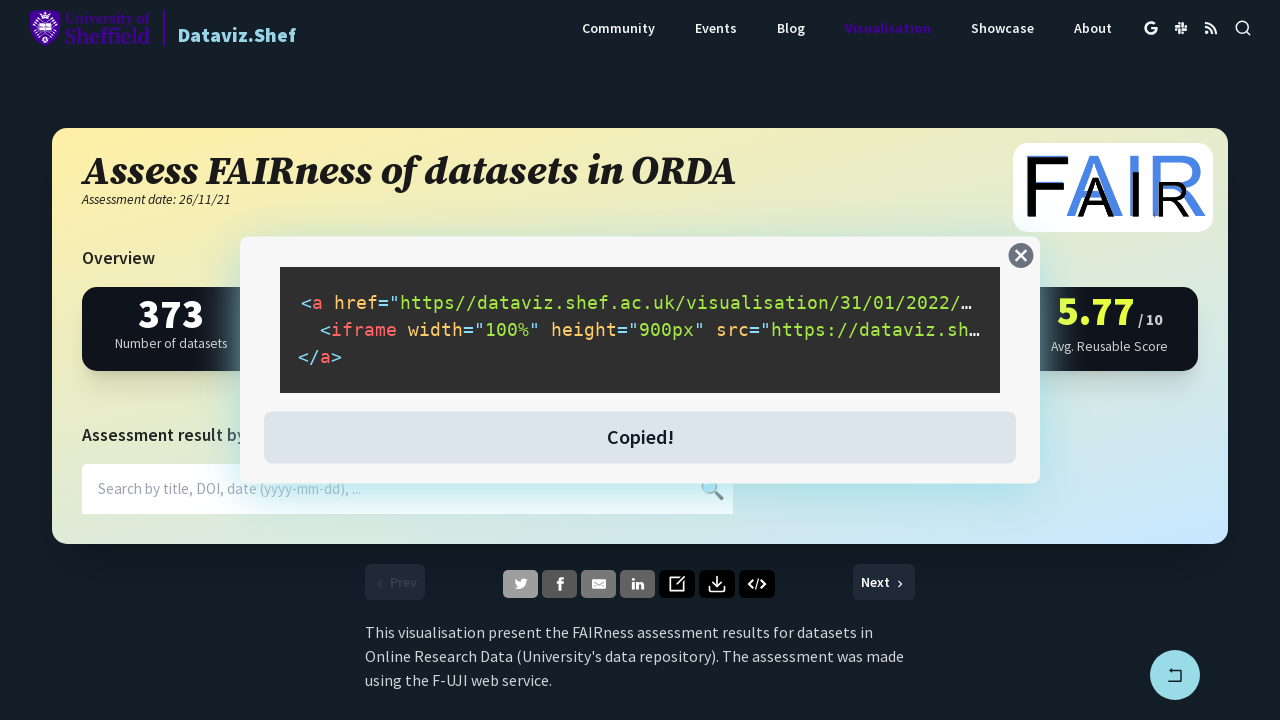

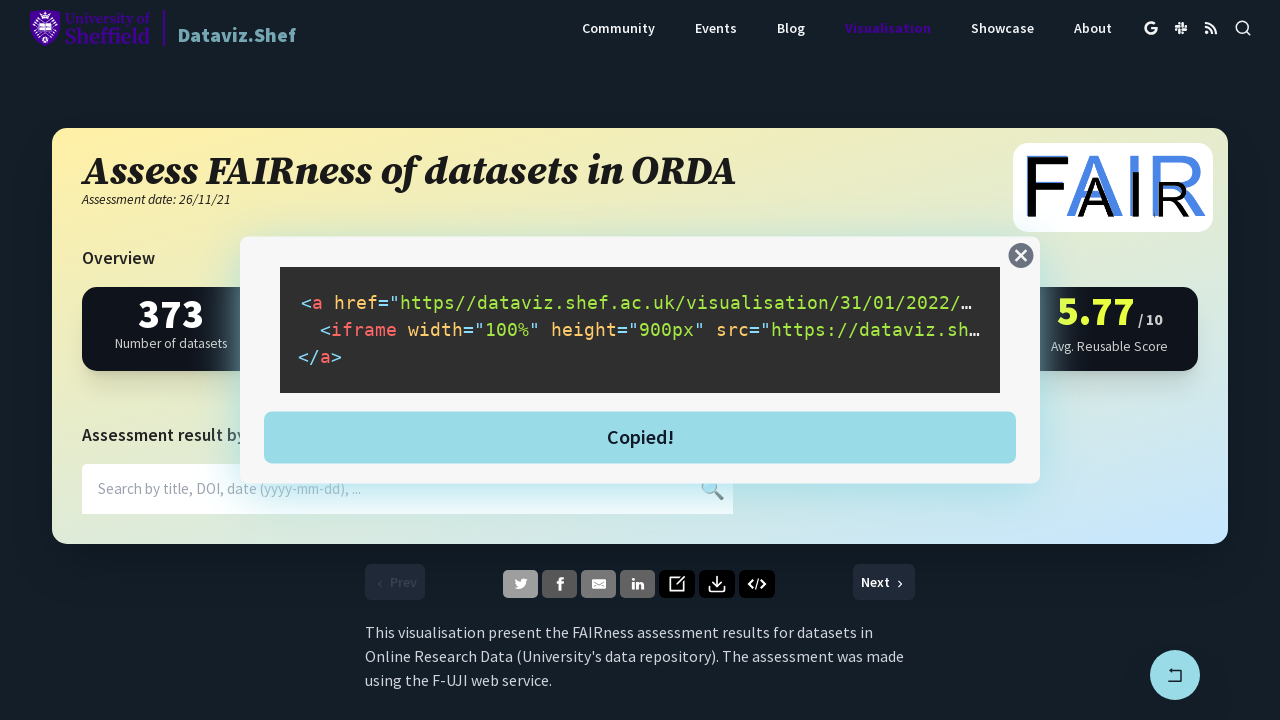